Tests table interaction by reading table data, clicking on header to sort, and verifying cell values change after sorting

Starting URL: https://v1.training-support.net/selenium/tables

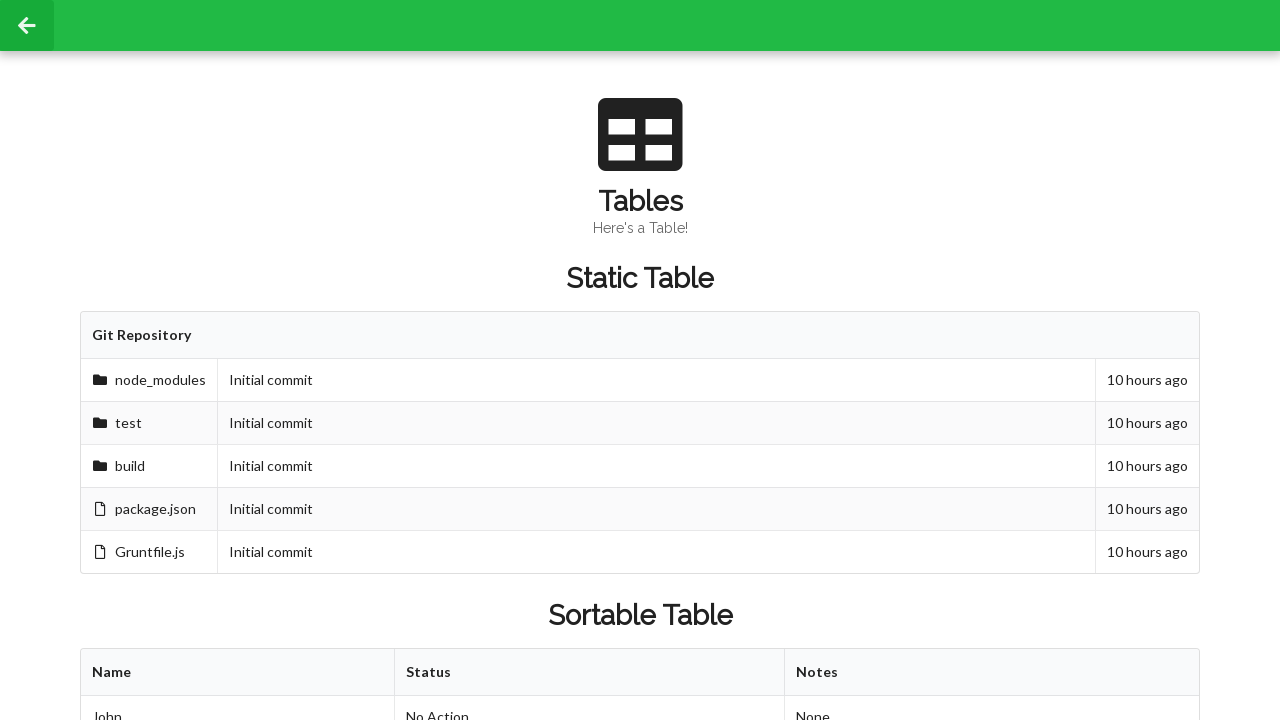

Located all table rows
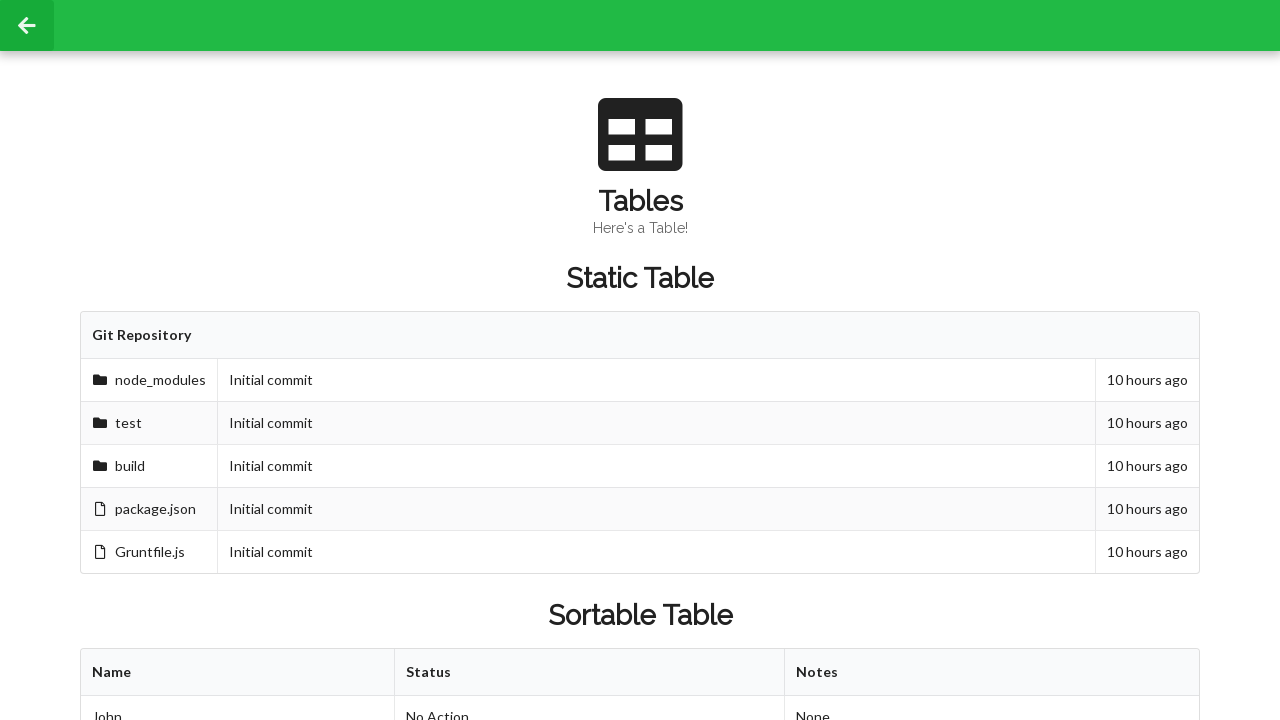

Counted 3 rows in table
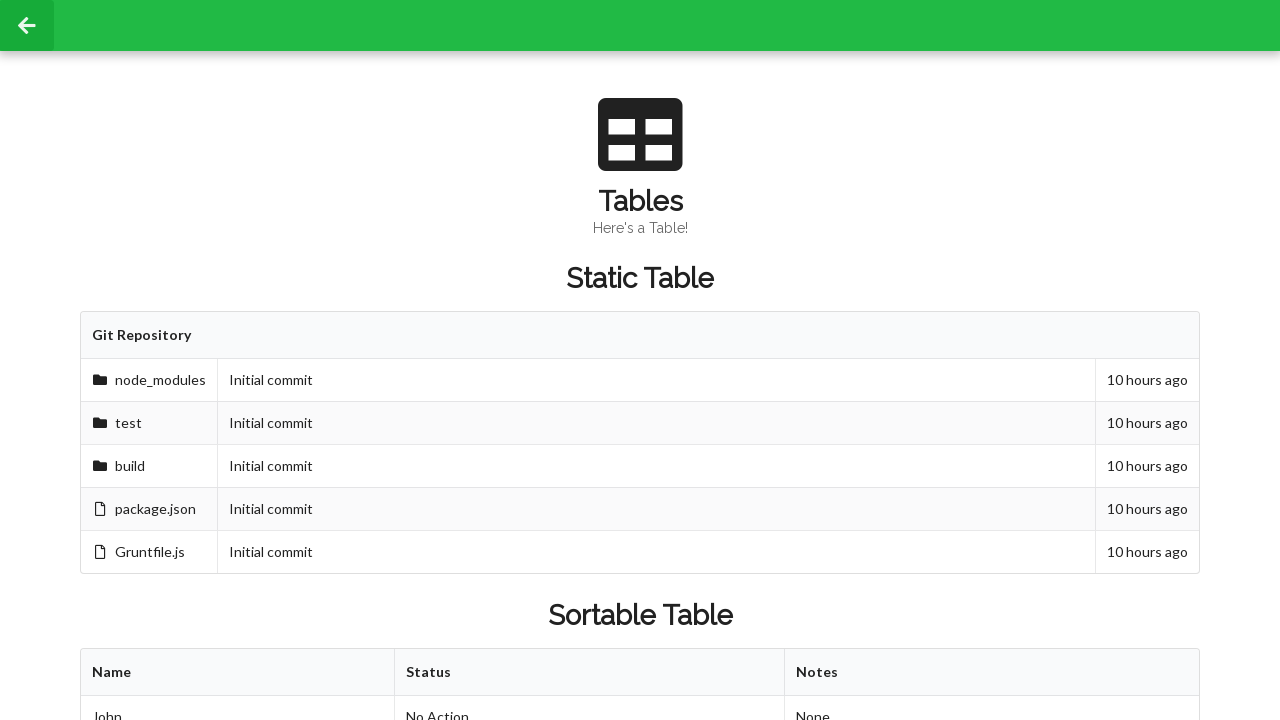

Located all columns in first row
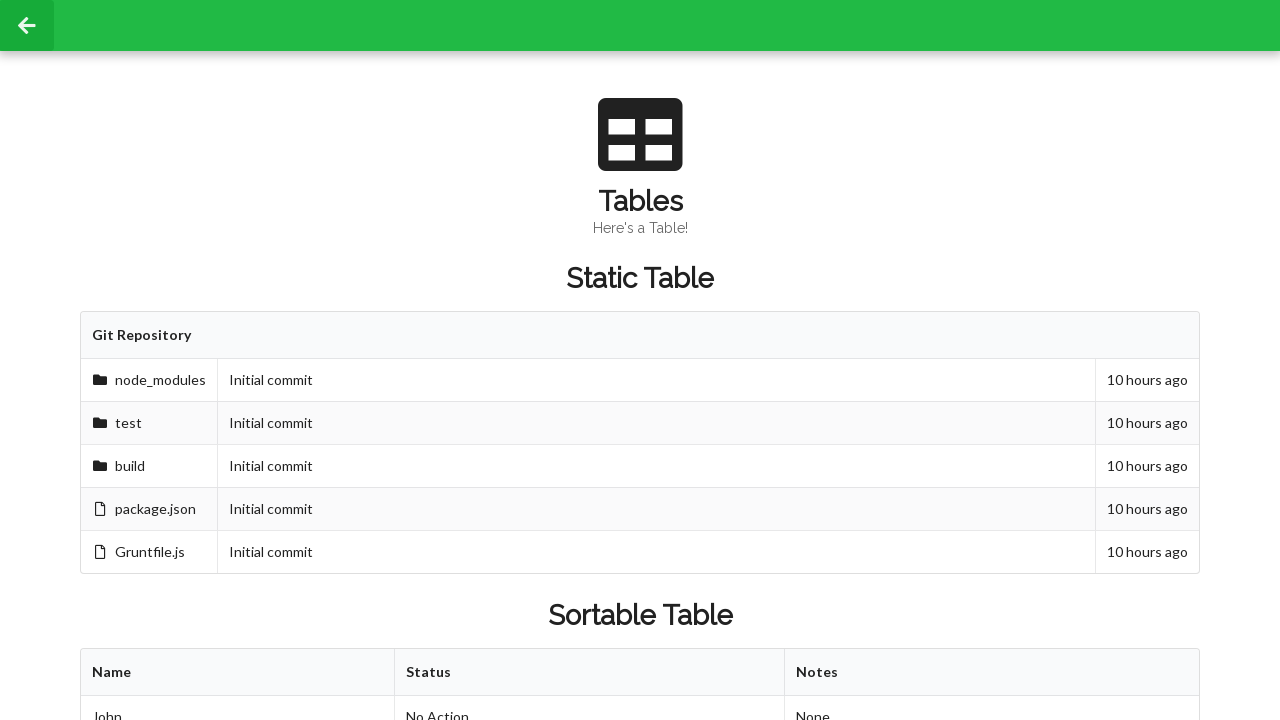

Counted 3 columns in first row
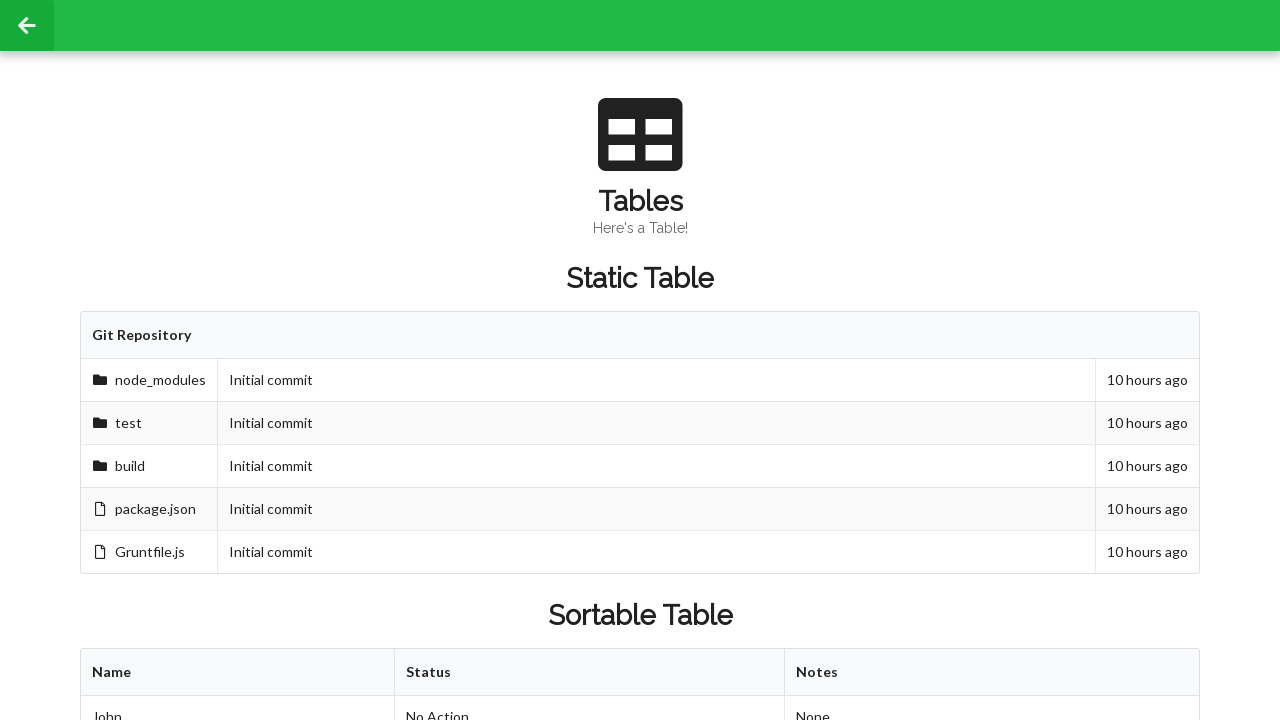

Retrieved cell value before sorting: Approved
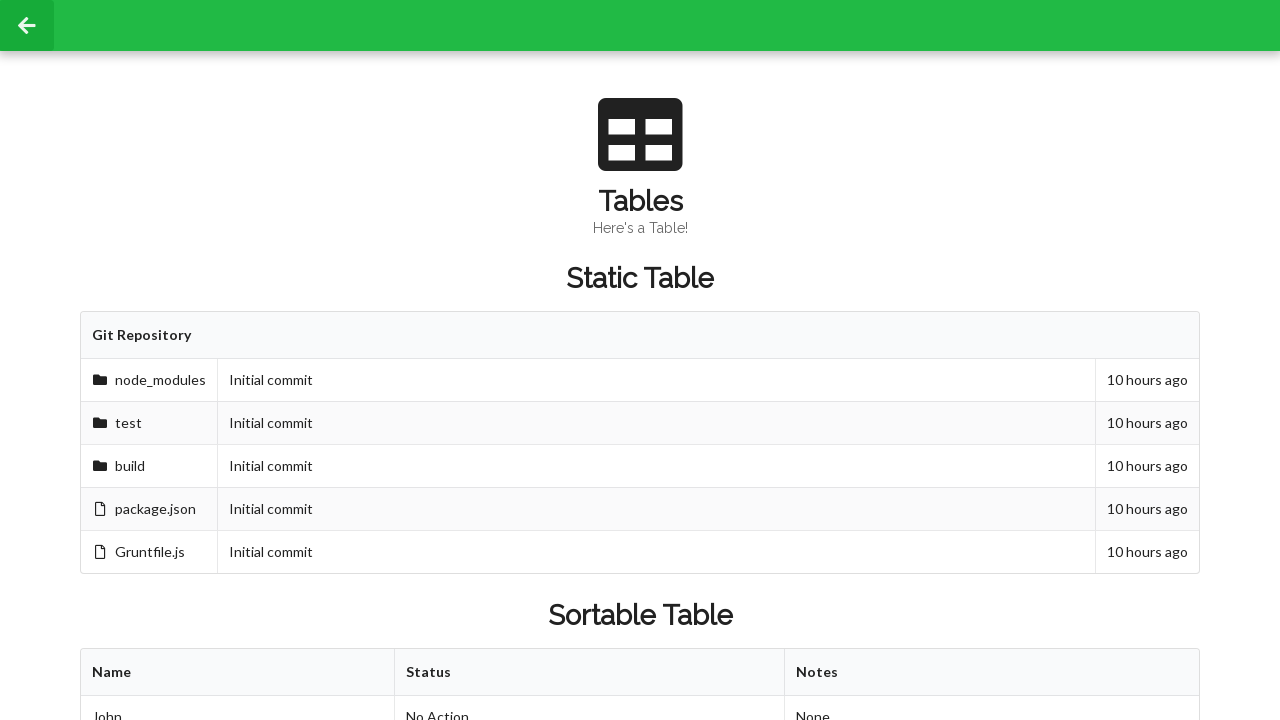

Clicked Name header to sort table at (238, 673) on xpath=//table[@class='ui sortable celled table']/thead/tr[1]/th[1]
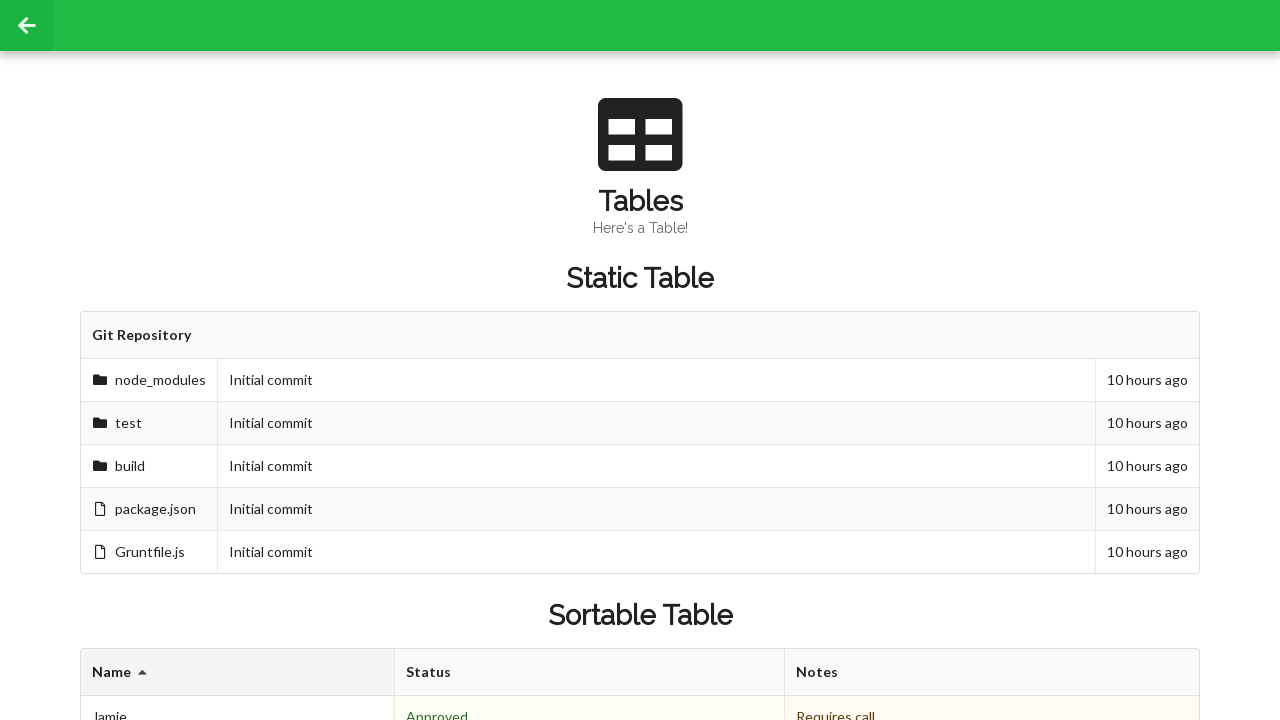

Retrieved cell value after sorting: Denied
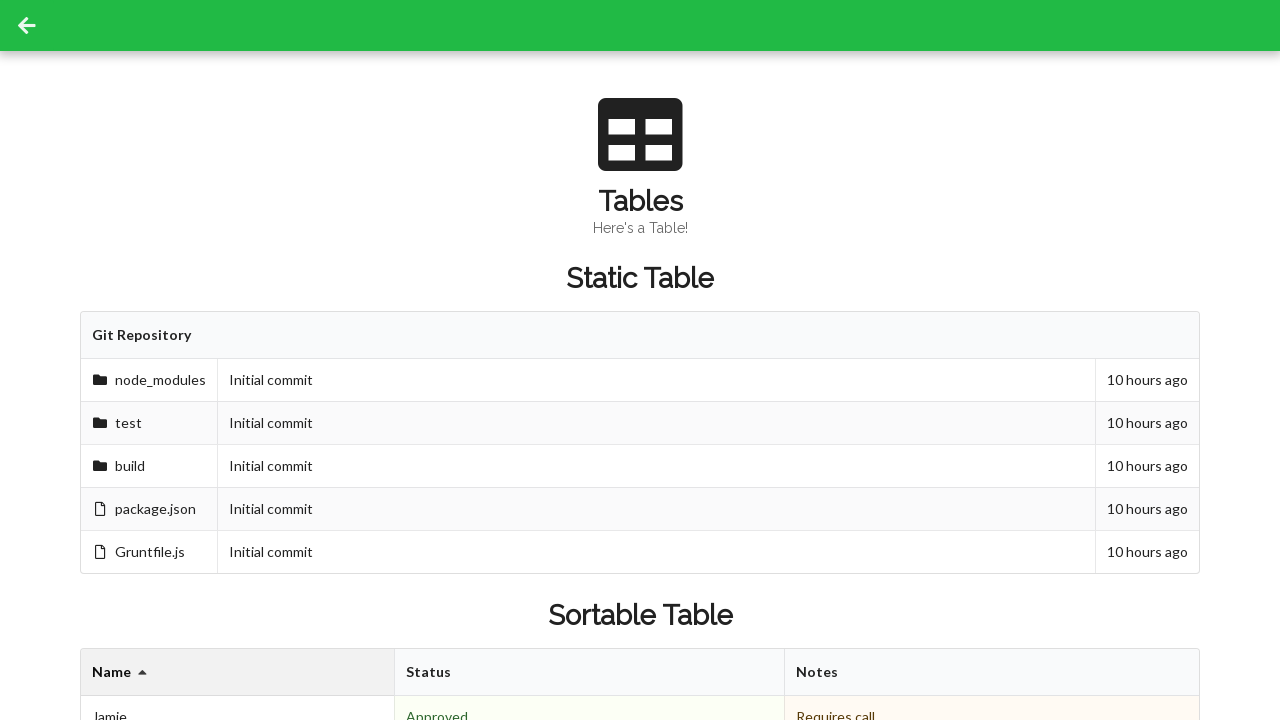

Retrieved footer text: 3 People
                          2 Approved
                          
                        
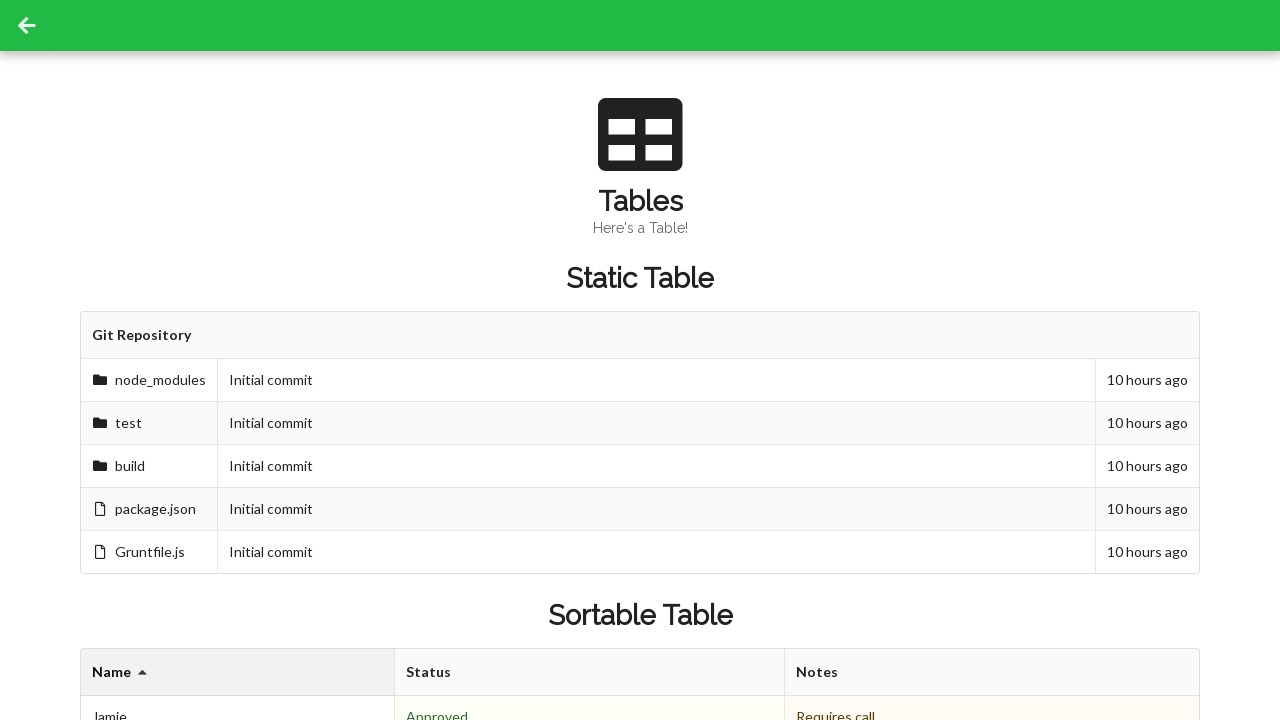

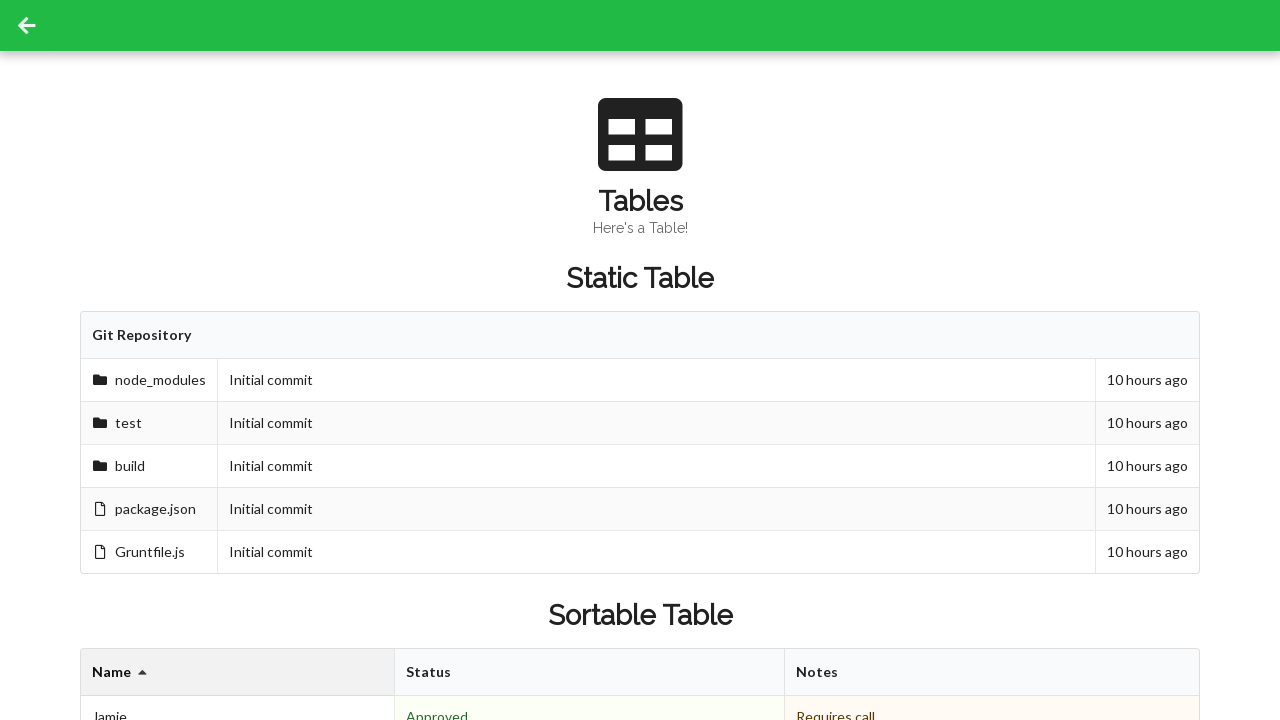